Tests sorting the Email column in ascending order by clicking the column header and verifying the email values are sorted alphabetically

Starting URL: http://the-internet.herokuapp.com/tables

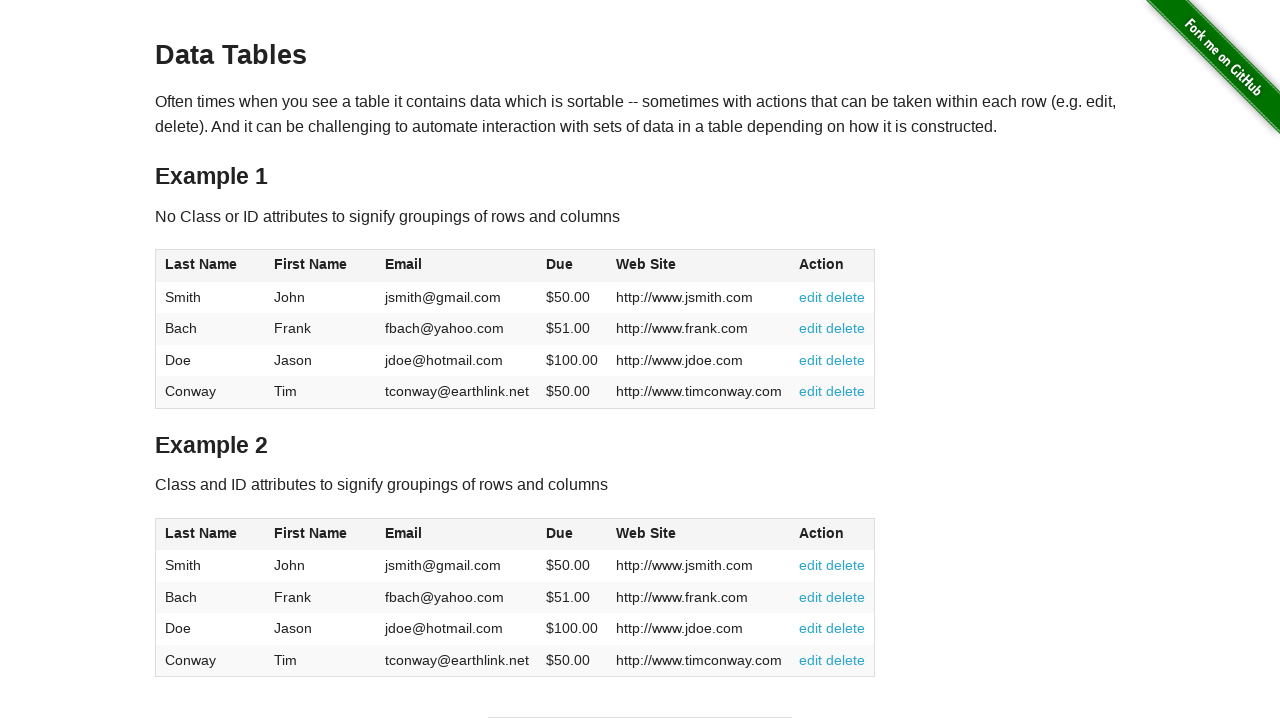

Clicked Email column header to sort in ascending order at (457, 266) on #table1 thead tr th:nth-of-type(3)
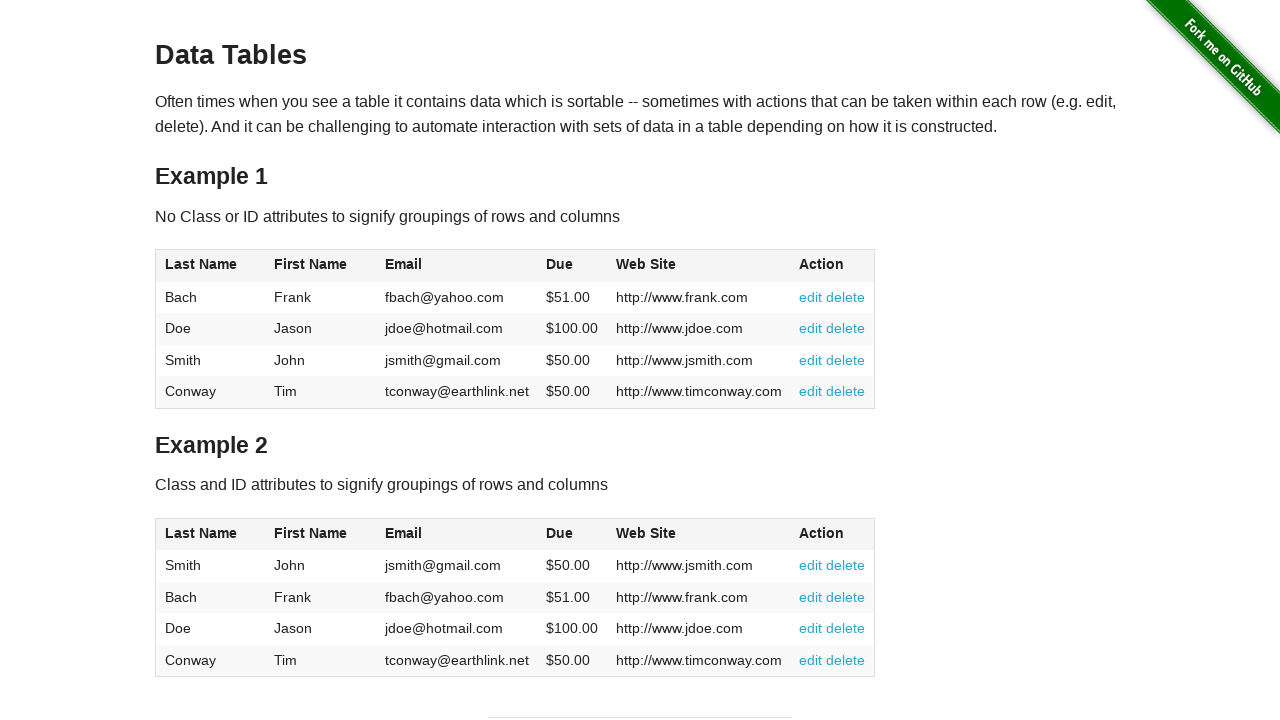

Waited for table data to load after sorting
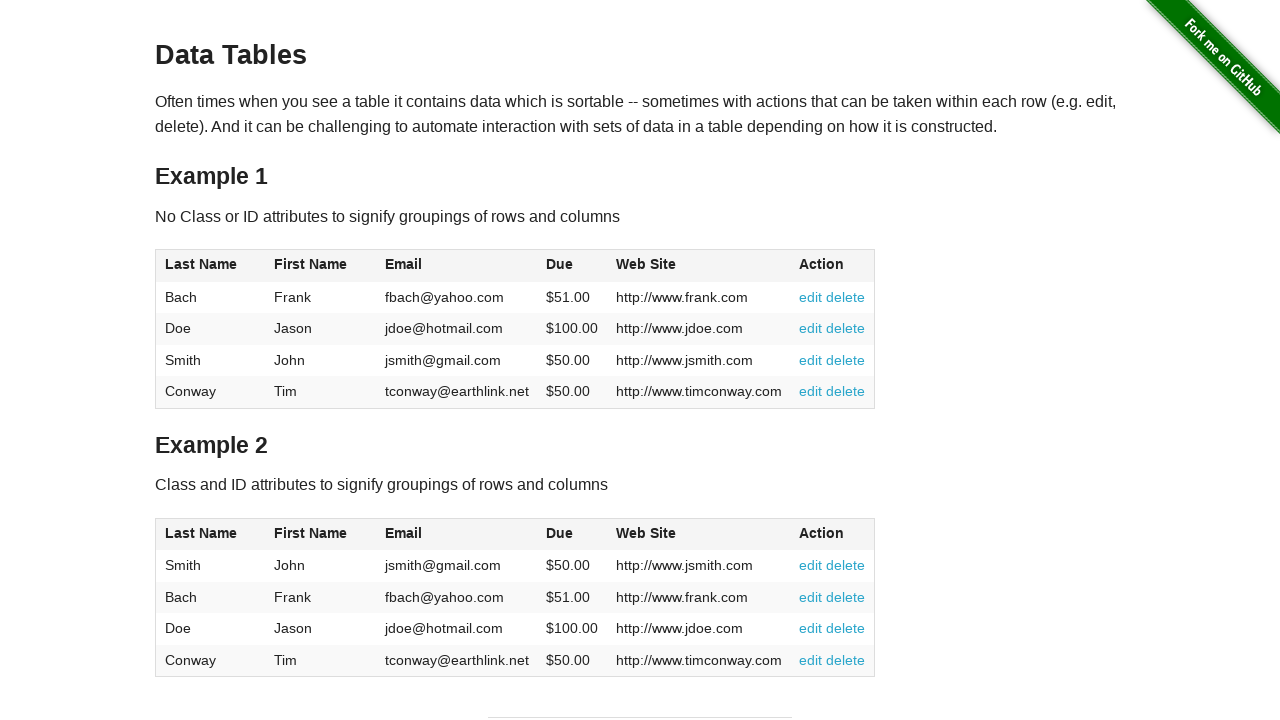

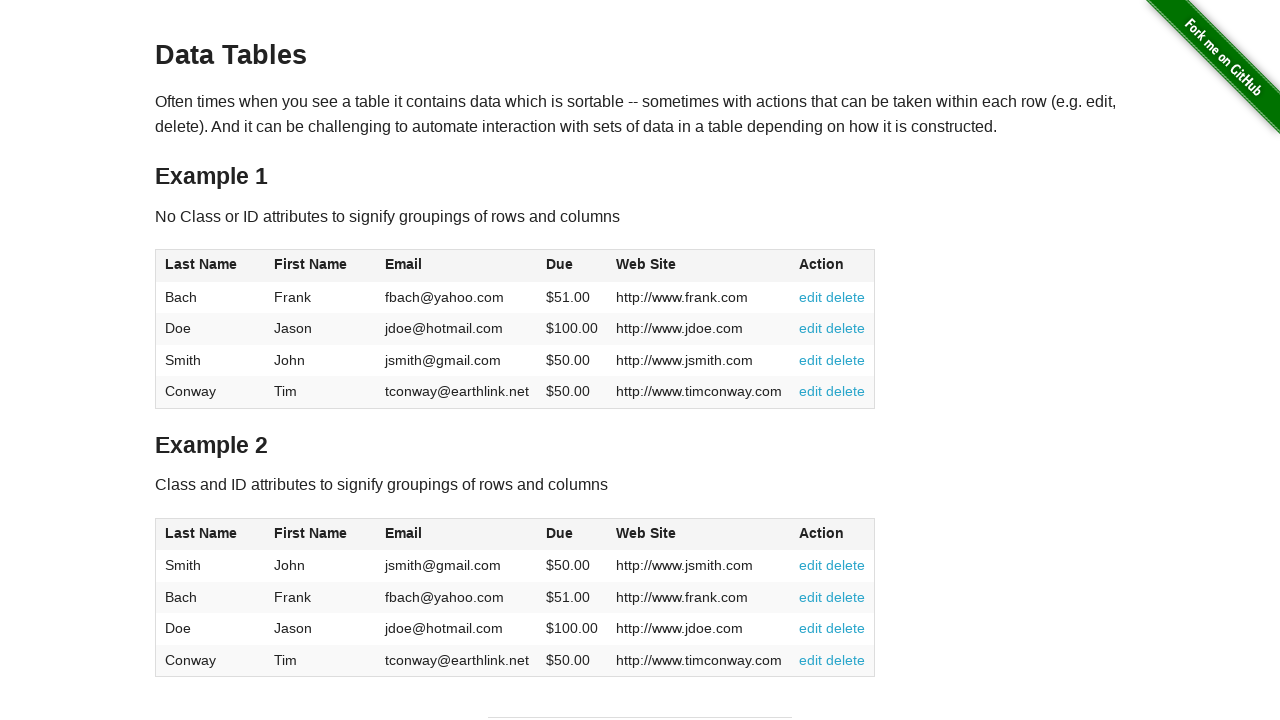